Tests dropdown functionality on a registration form by selecting various options from Skills, Year, Month, and Day dropdowns and validating the dropdown properties

Starting URL: http://demo.automationtesting.in/Register.html

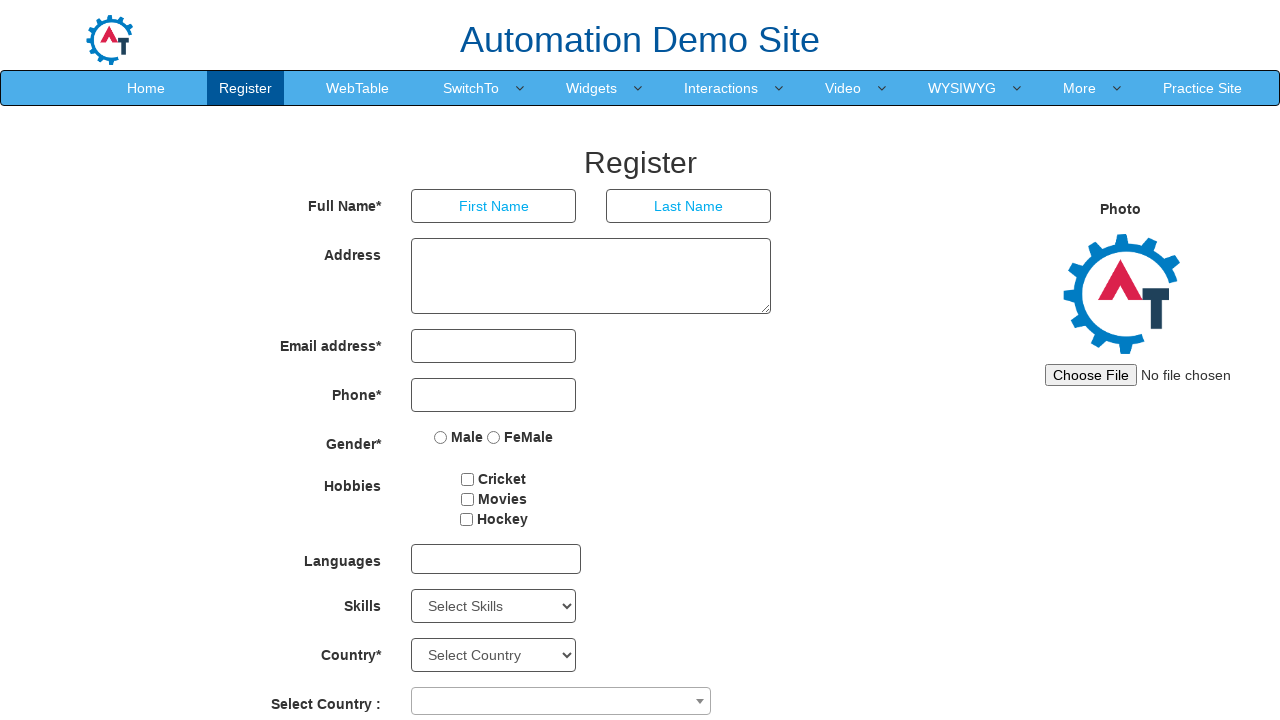

Located Skills dropdown element
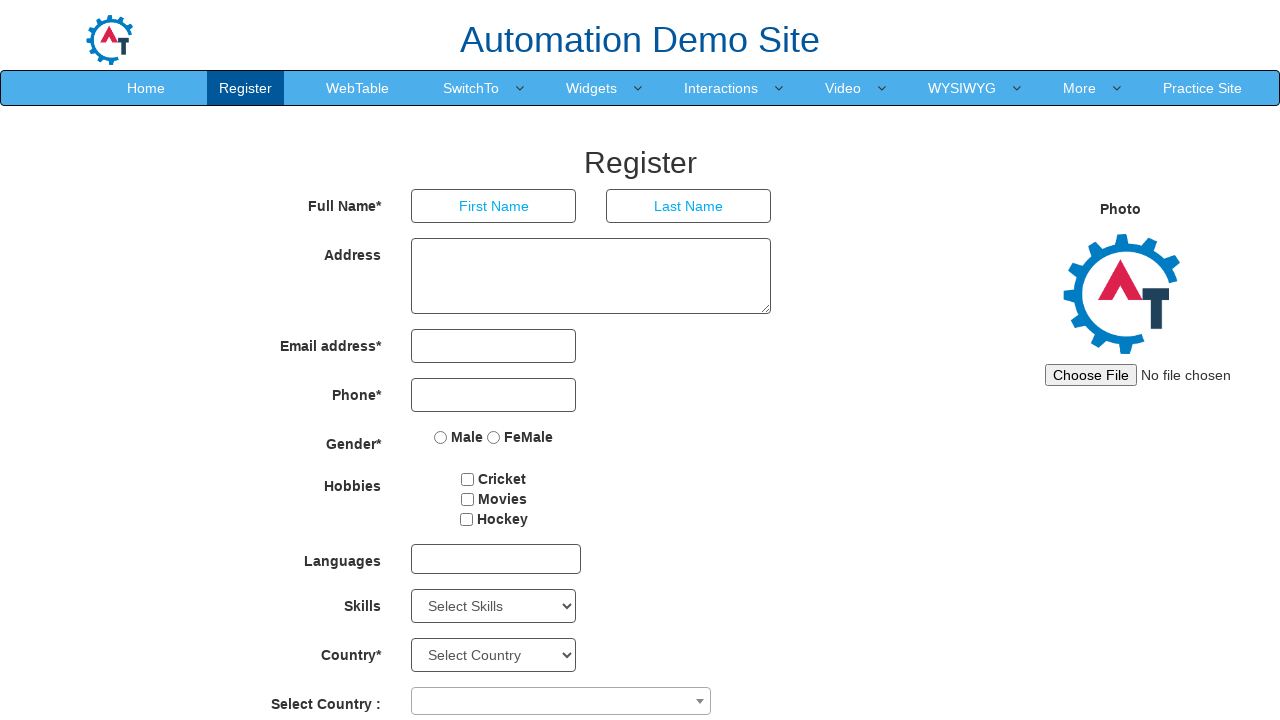

Selected Skills option by index 5 on #Skills
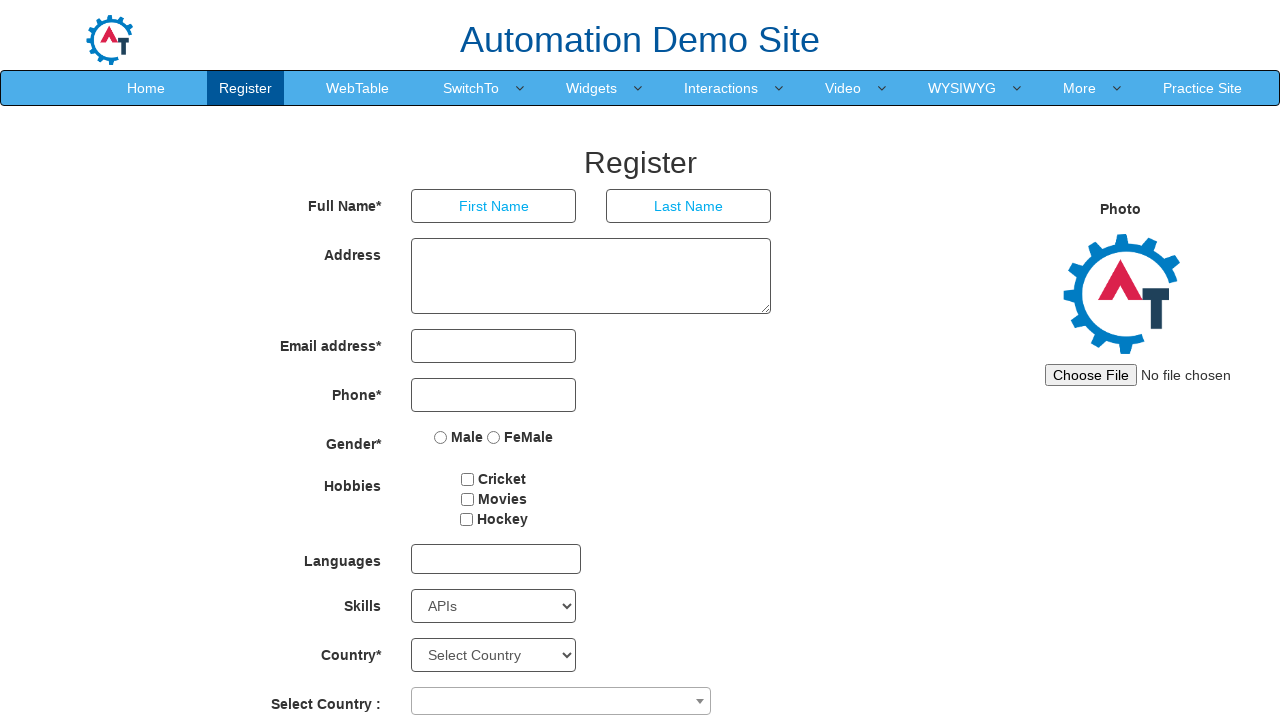

Selected Skills option by value 'AutoCAD' on #Skills
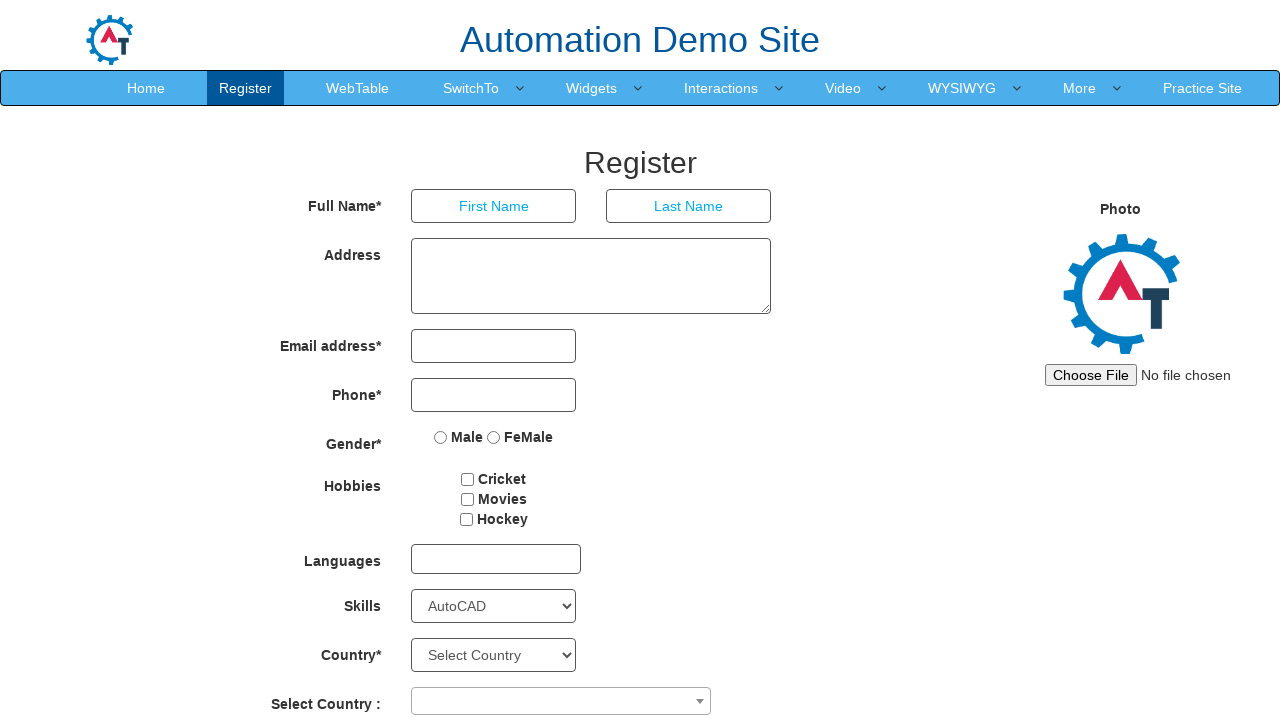

Selected Skills option by label 'Android' on #Skills
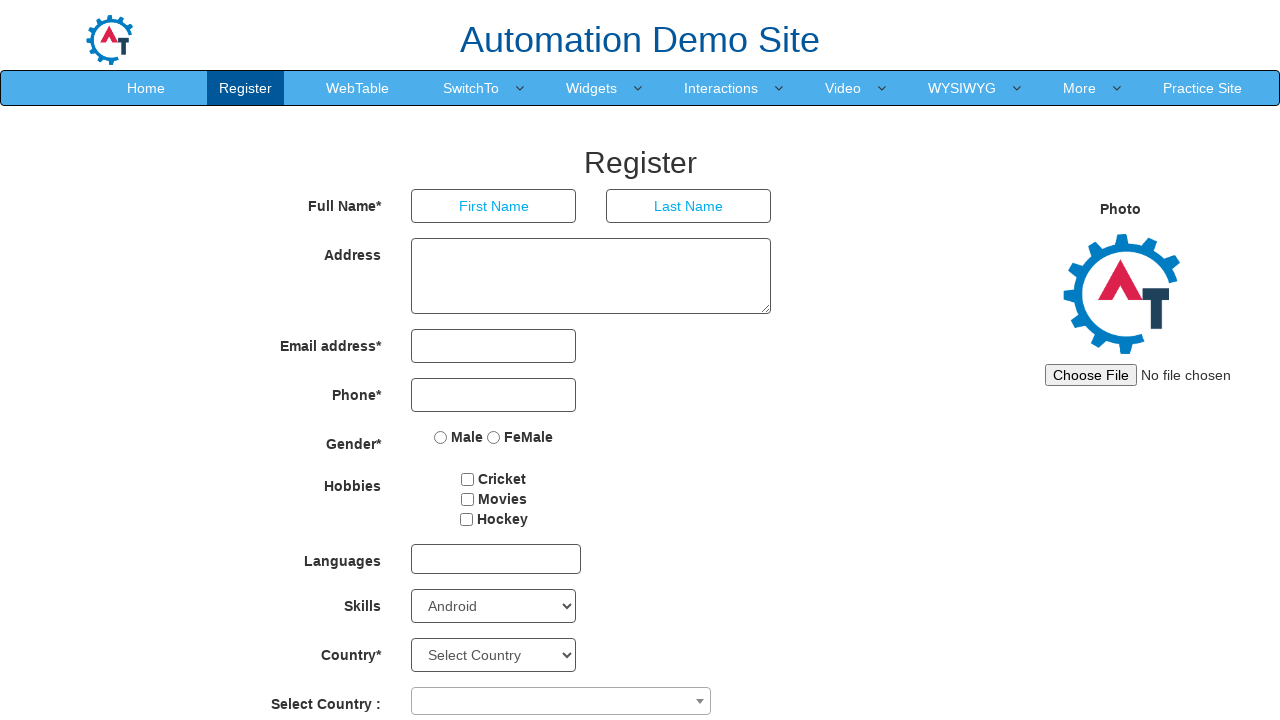

Selected Year option by index 10 on #yearbox
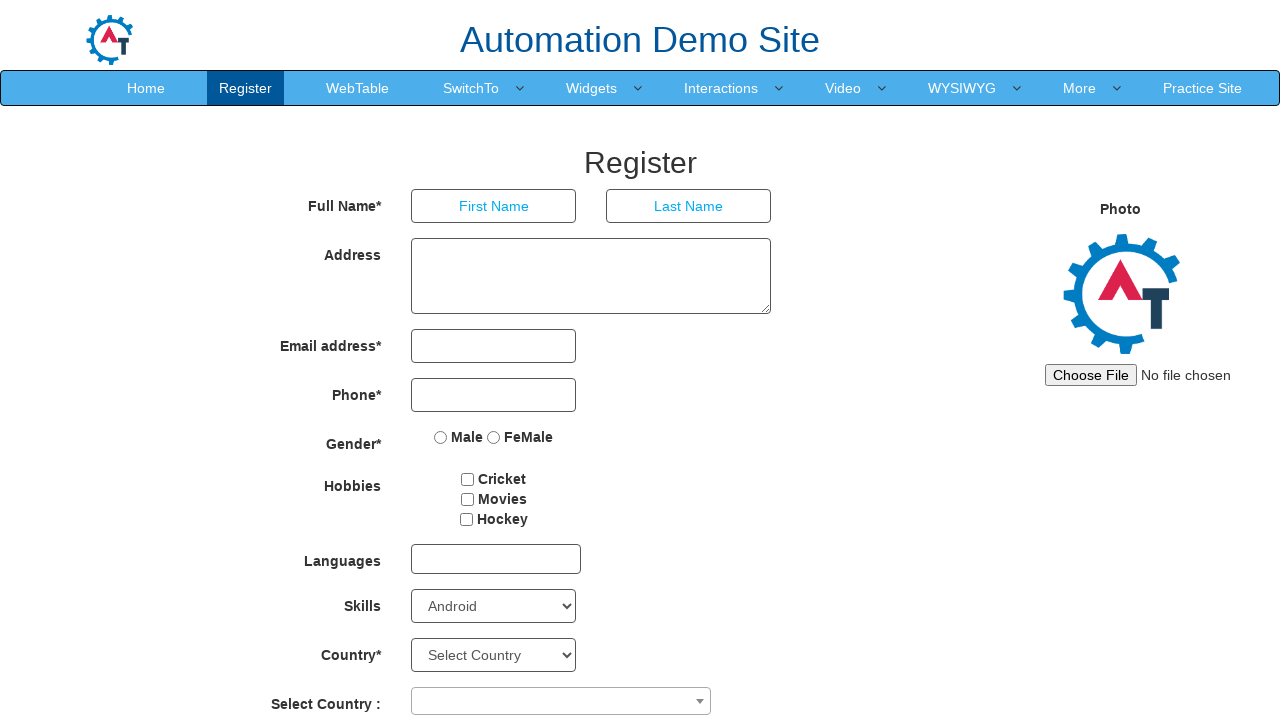

Selected Day option by index 20 on #daybox
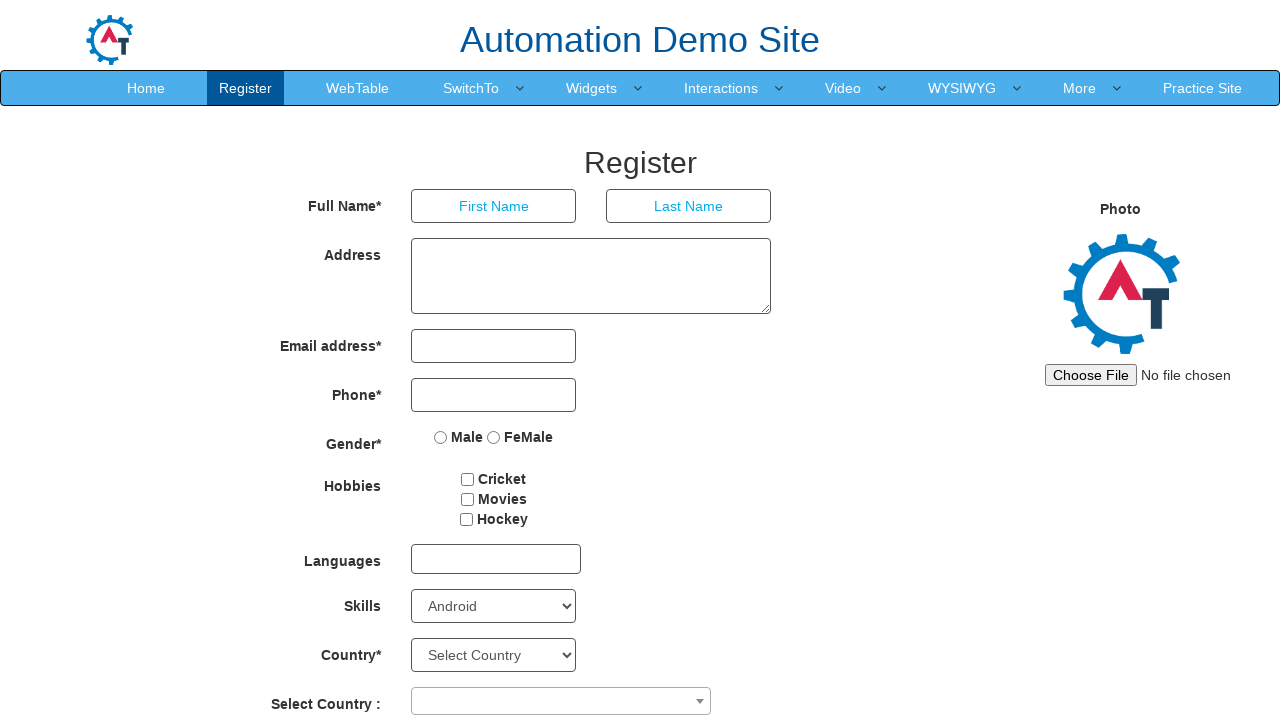

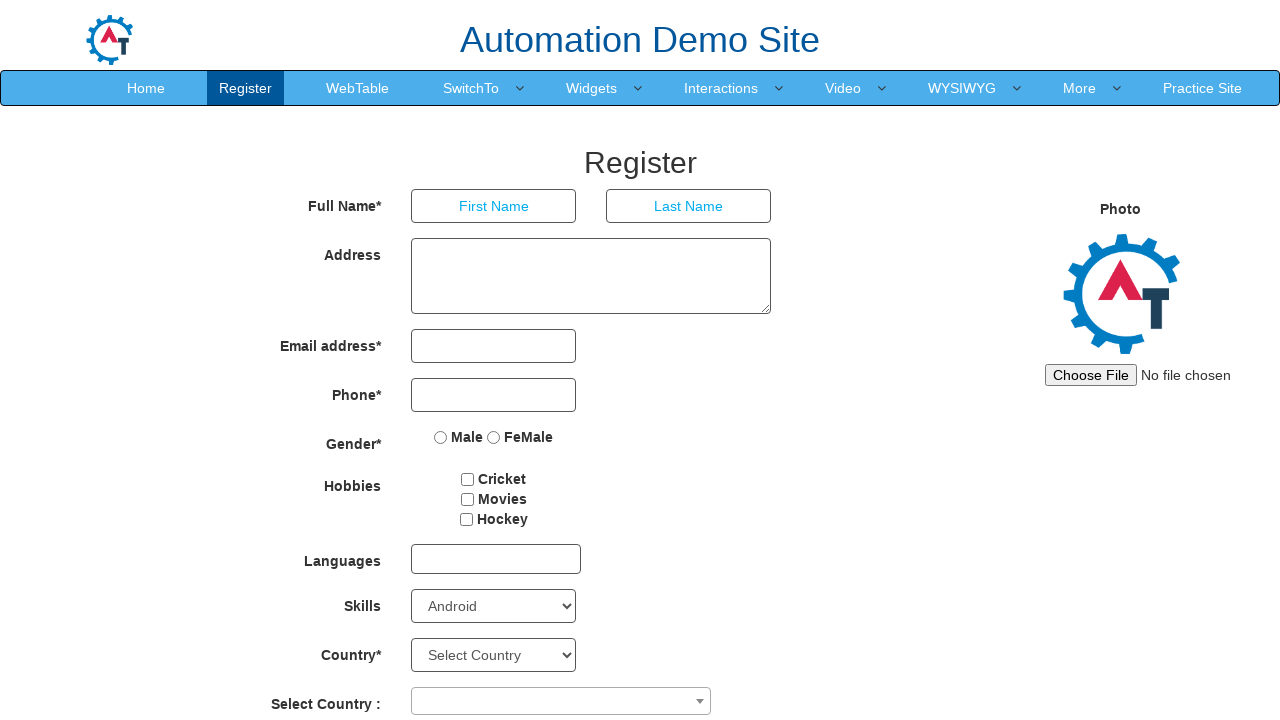